Tests dropdown selection functionality by selecting options using different methods: by value, by index, and by visible text label.

Starting URL: https://practice.cydeo.com/dropdown

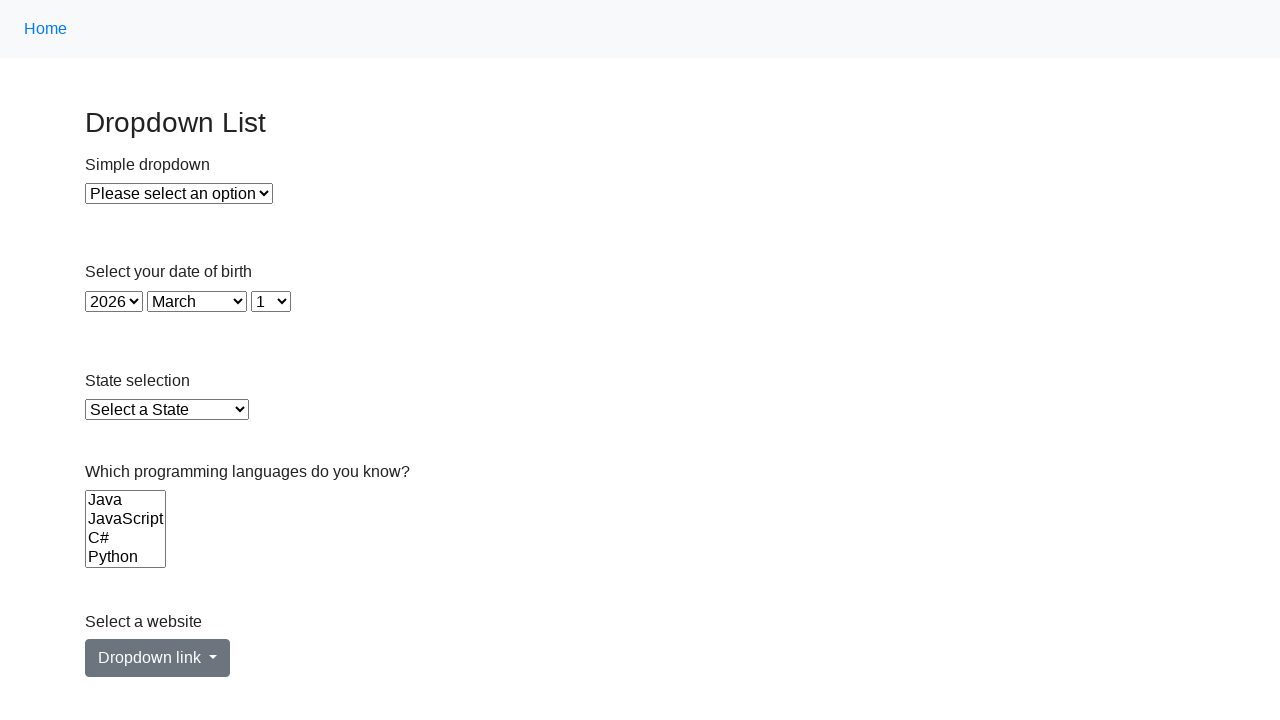

Located dropdown element with id 'dropdown'
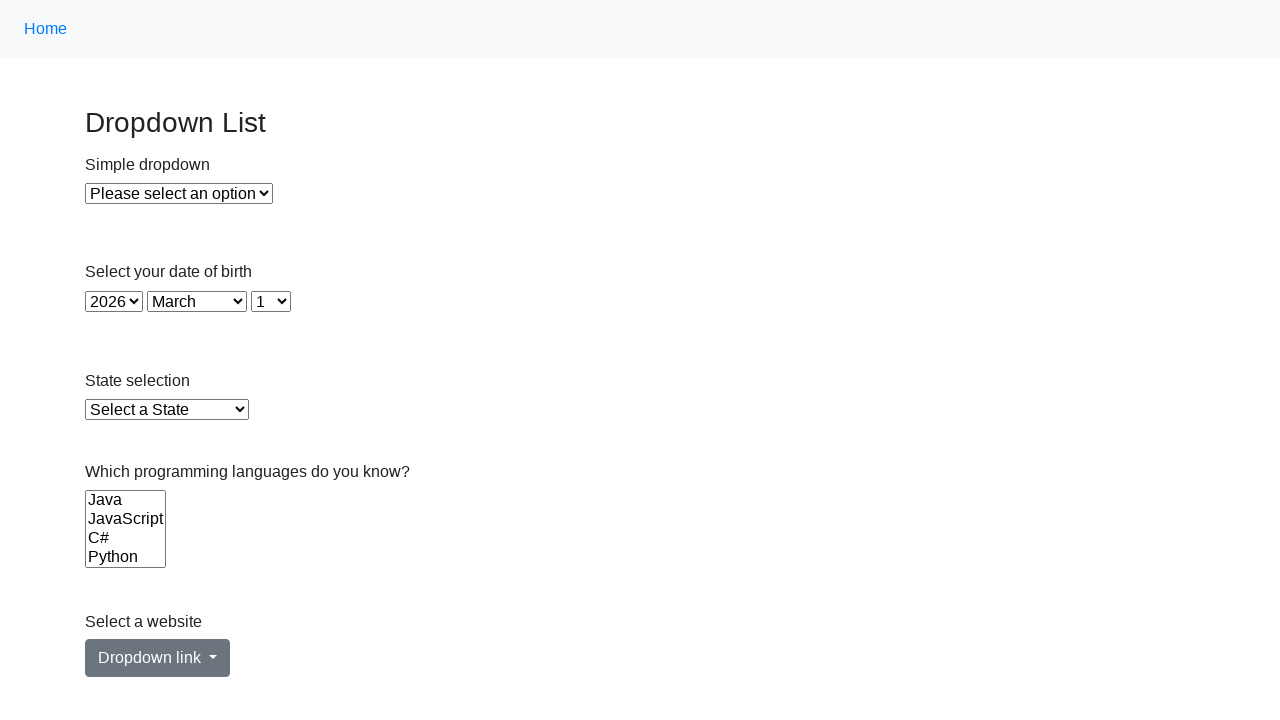

Selected dropdown option by value '1' on xpath=//select[@id='dropdown']
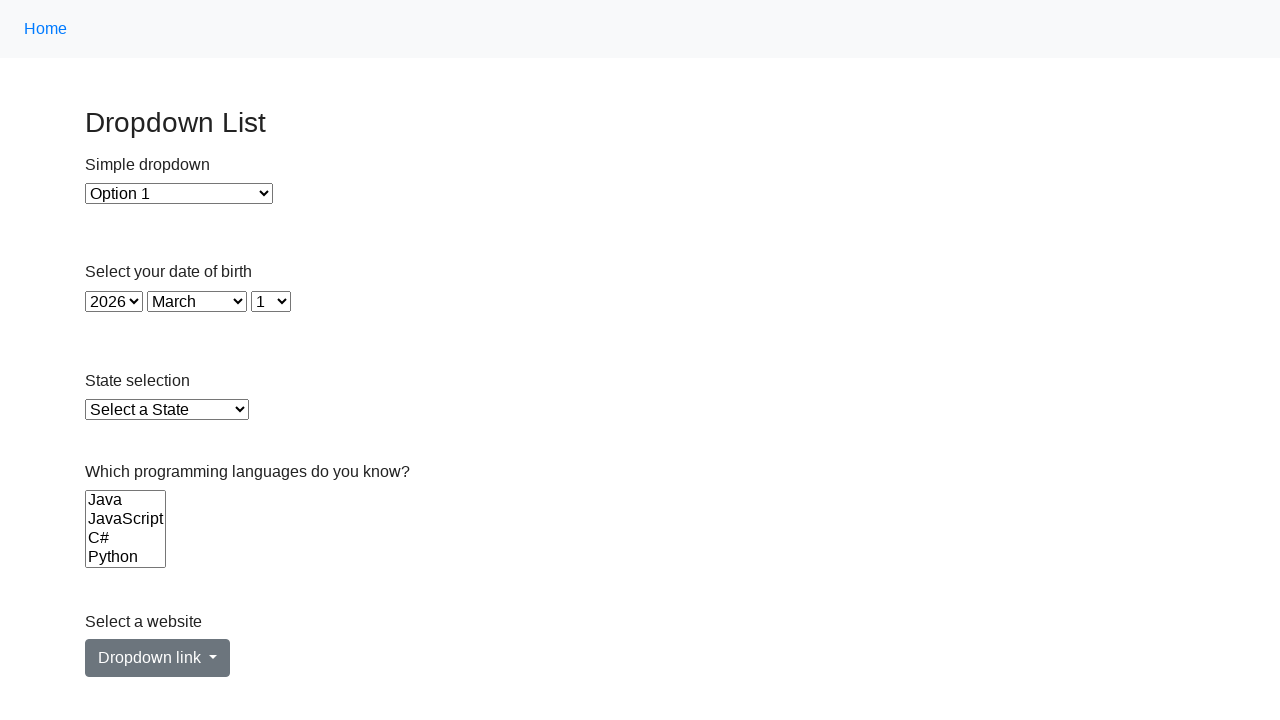

Selected dropdown option by index 2 on xpath=//select[@id='dropdown']
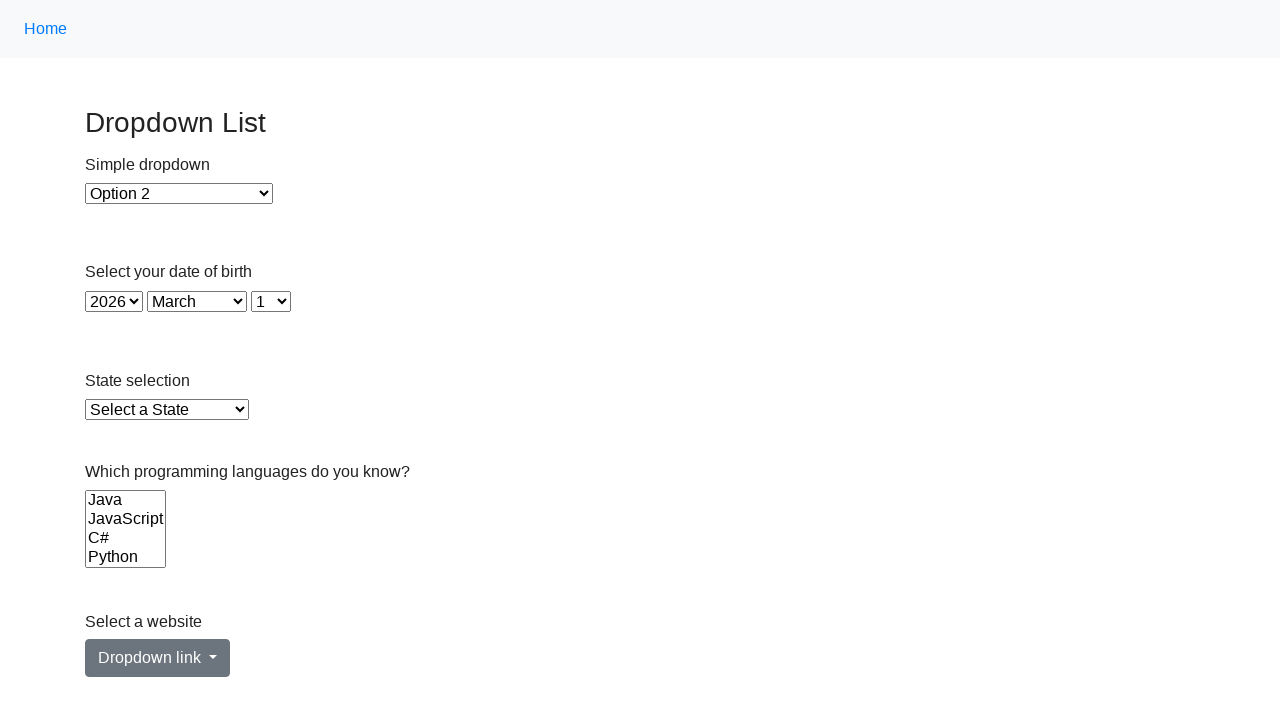

Selected dropdown option by visible text label 'Option 1' on xpath=//select[@id='dropdown']
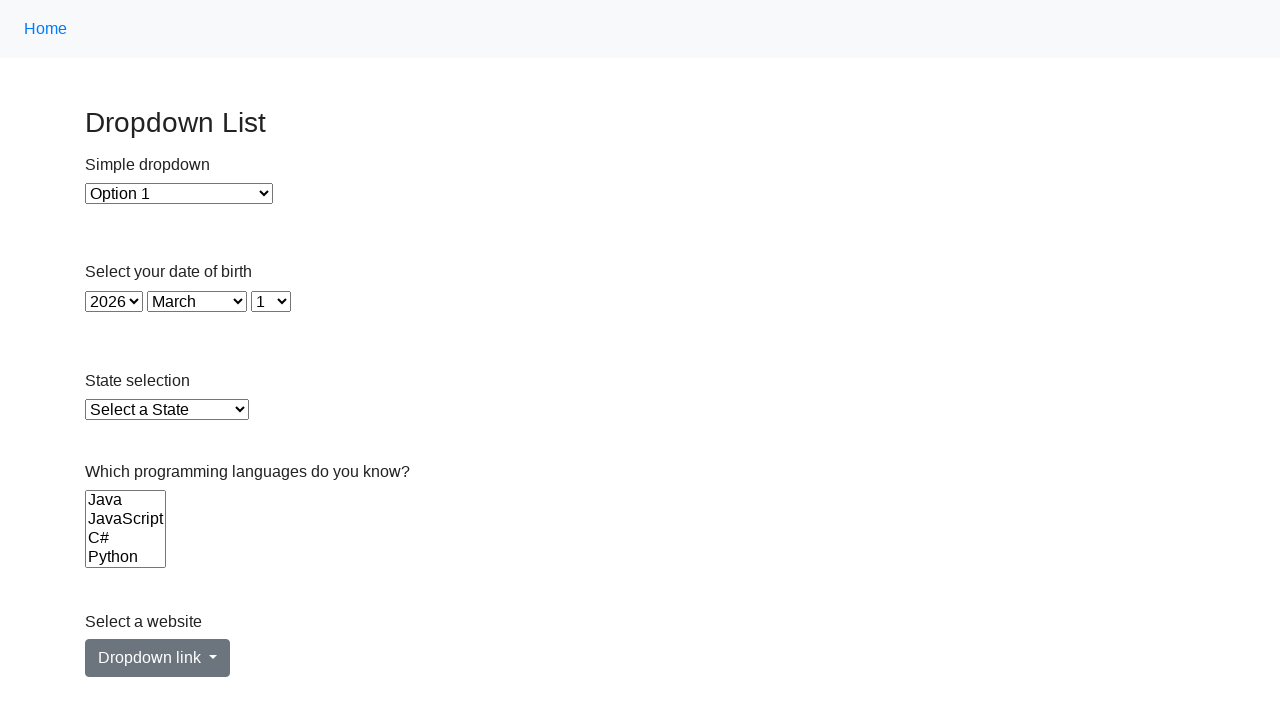

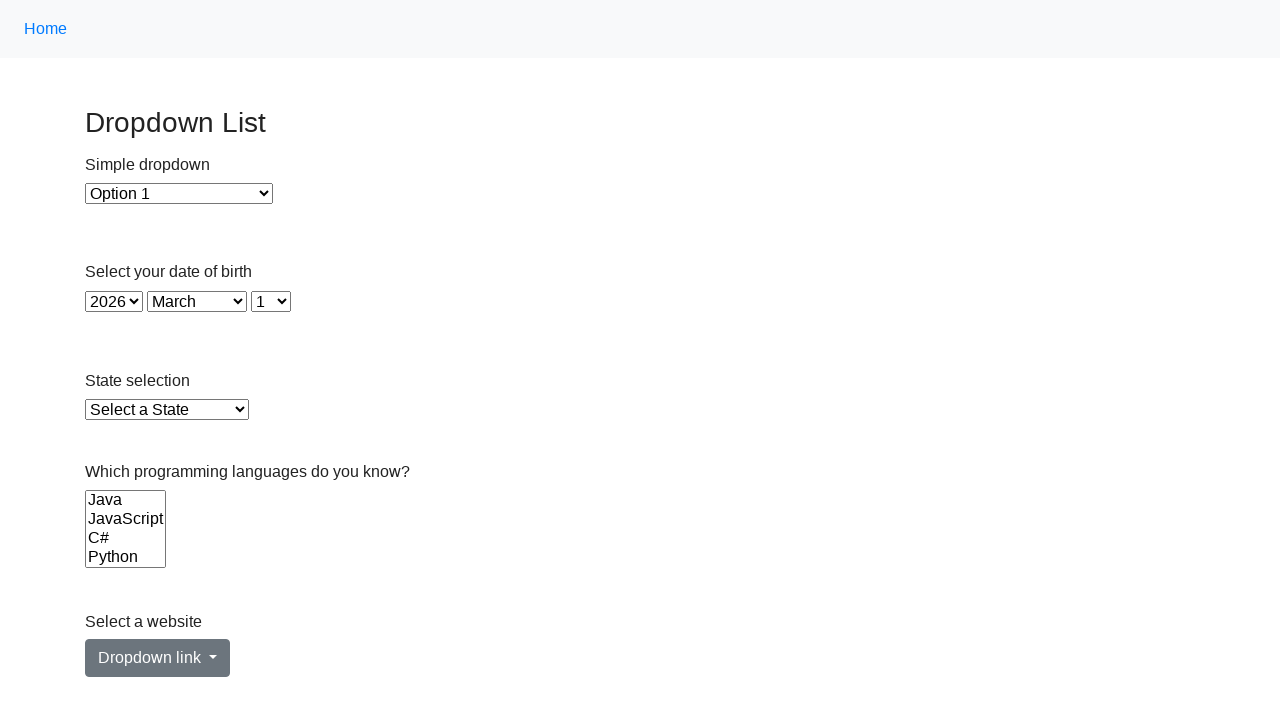